Tests flight booking form by selecting origin and destination airports, checking senior citizen discount, adding 5 adult passengers, and clicking find flights

Starting URL: https://rahulshettyacademy.com/dropdownsPractise/

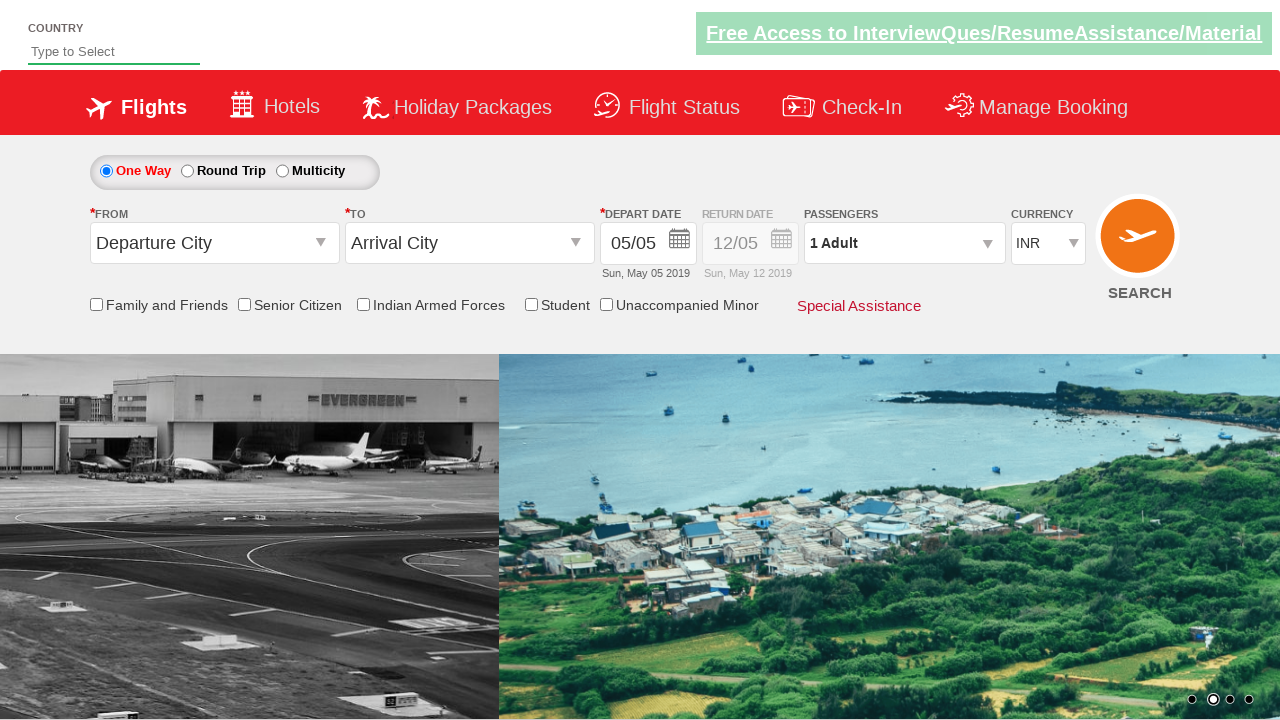

Clicked on origin station field at (214, 243) on #ctl00_mainContent_ddl_originStation1_CTXT
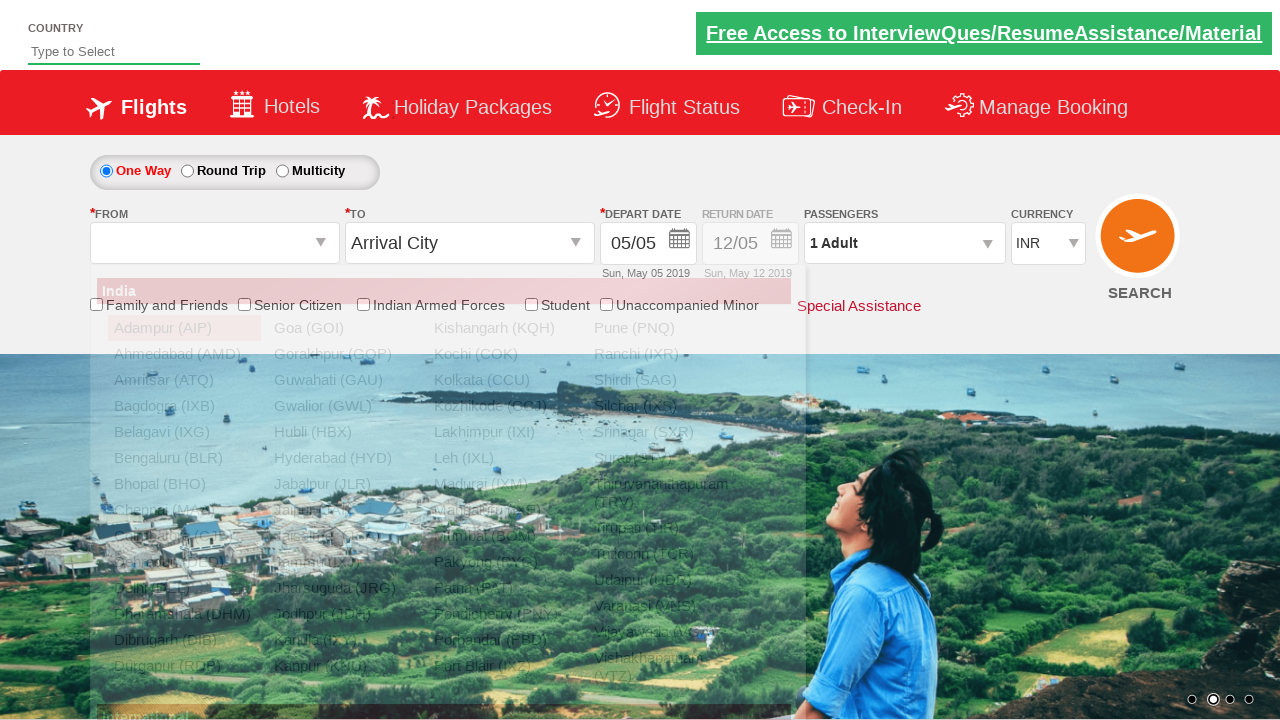

Selected BLR (Bangalore) as origin airport at (184, 458) on a[value='BLR']
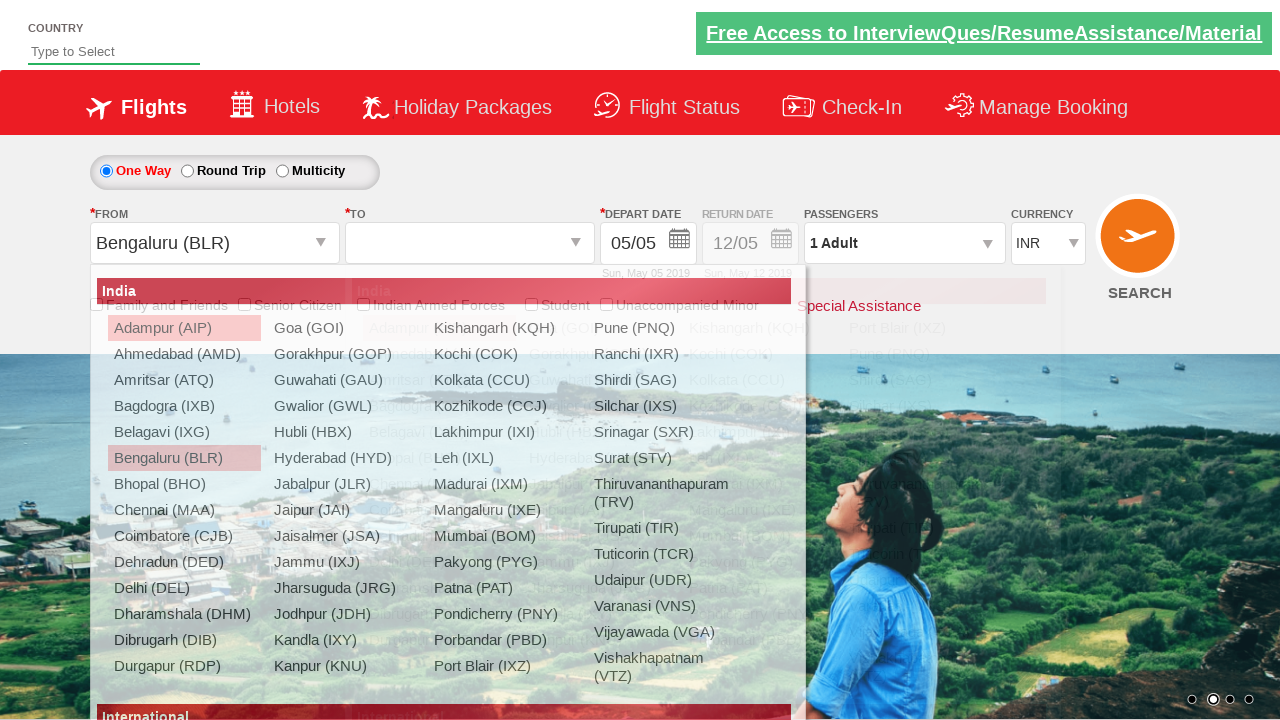

Waited for destination dropdown to be ready
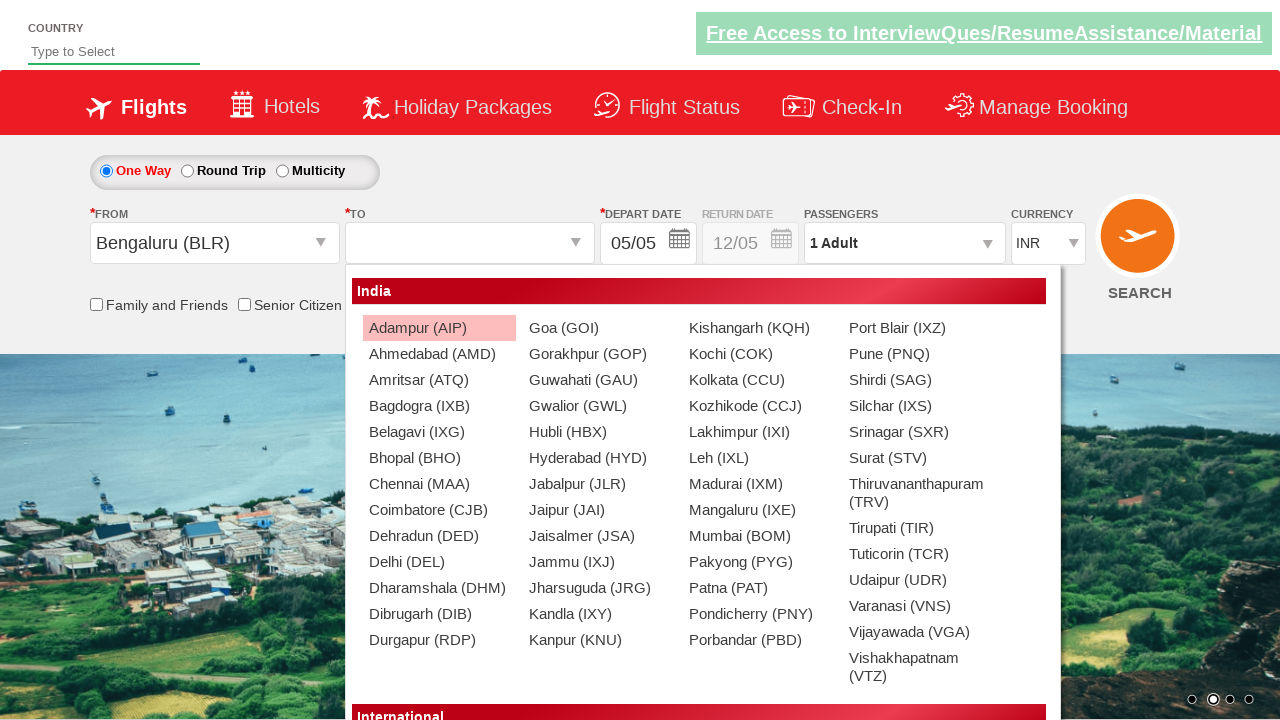

Selected MAA (Chennai) as destination airport at (439, 484) on div#ctl00_mainContent_ddl_destinationStation1_CTNR a[value='MAA']
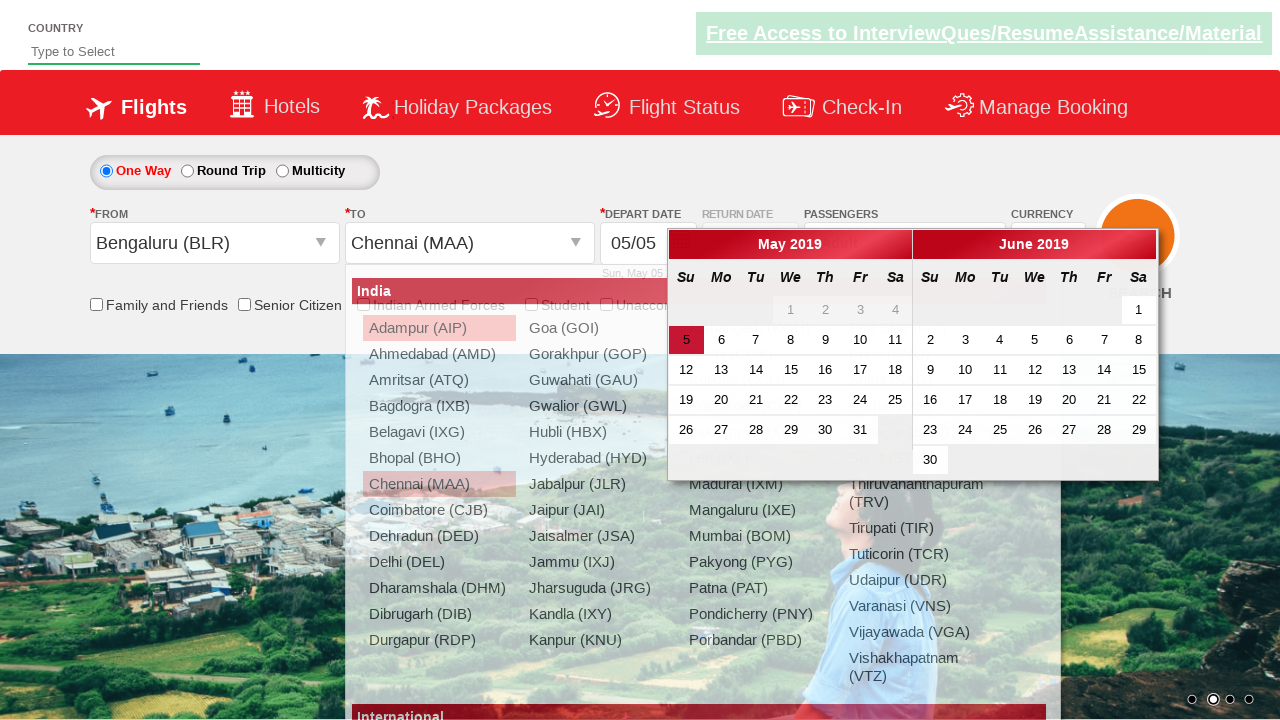

Checked senior citizen discount checkbox at (244, 304) on input[id*='SeniorCitizenDiscount']
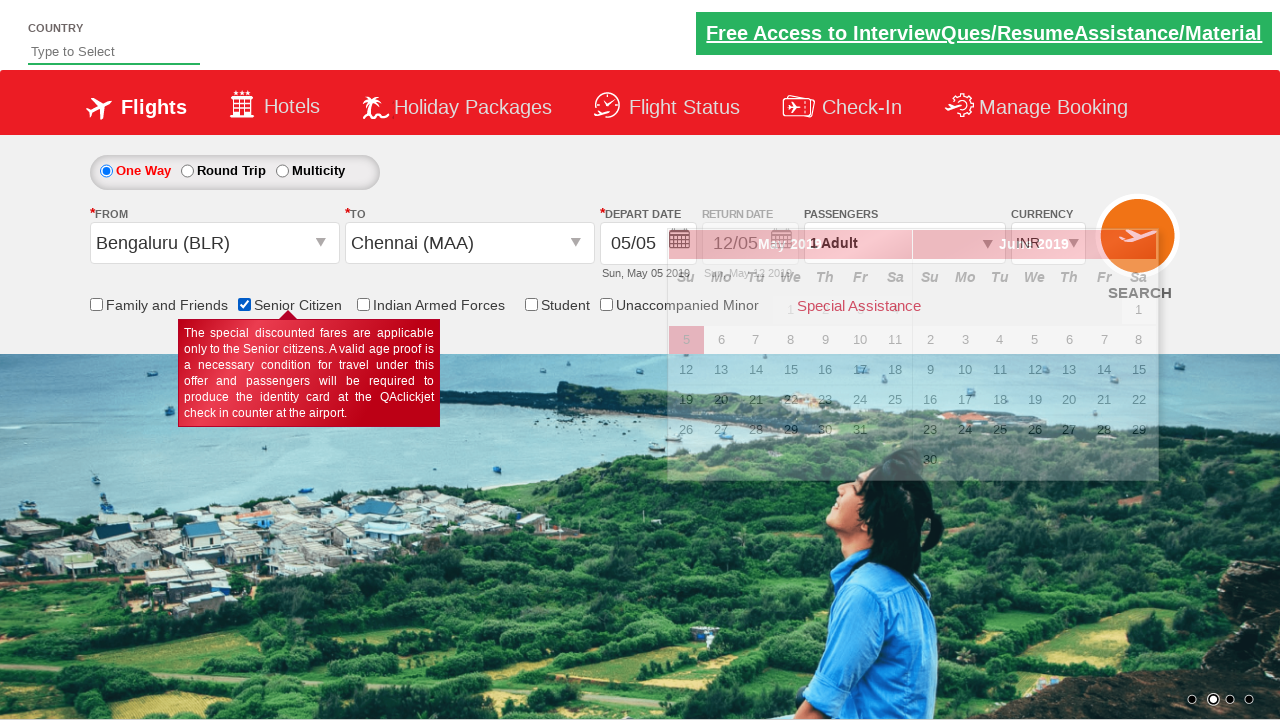

Clicked on passenger info dropdown at (904, 243) on #divpaxinfo
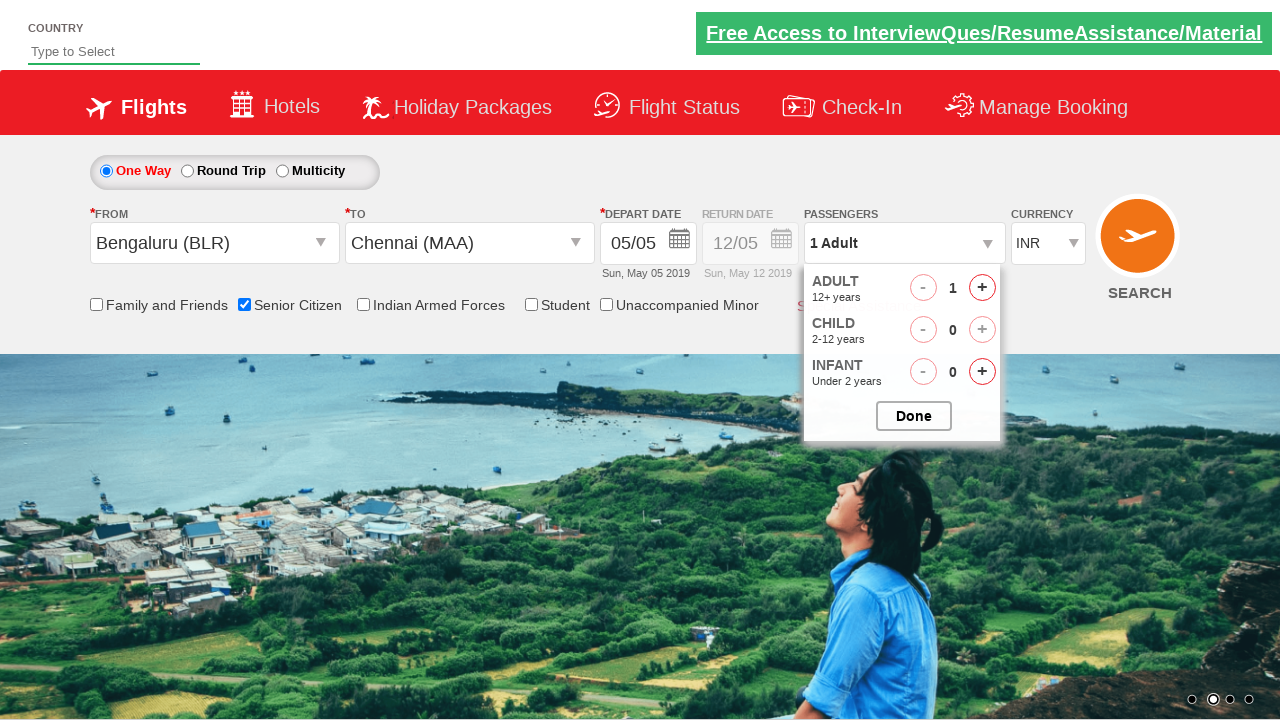

Waited for passenger dropdown to open
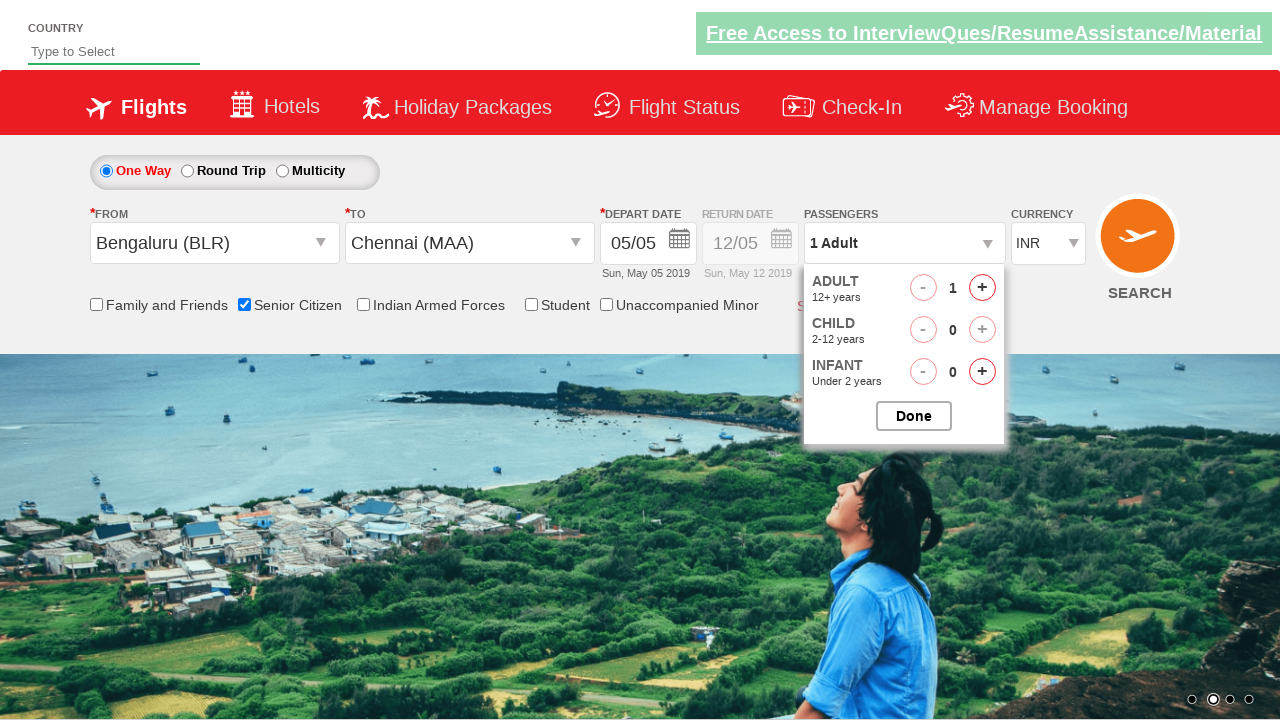

Added adult passenger 2 of 5 at (982, 288) on #hrefIncAdt
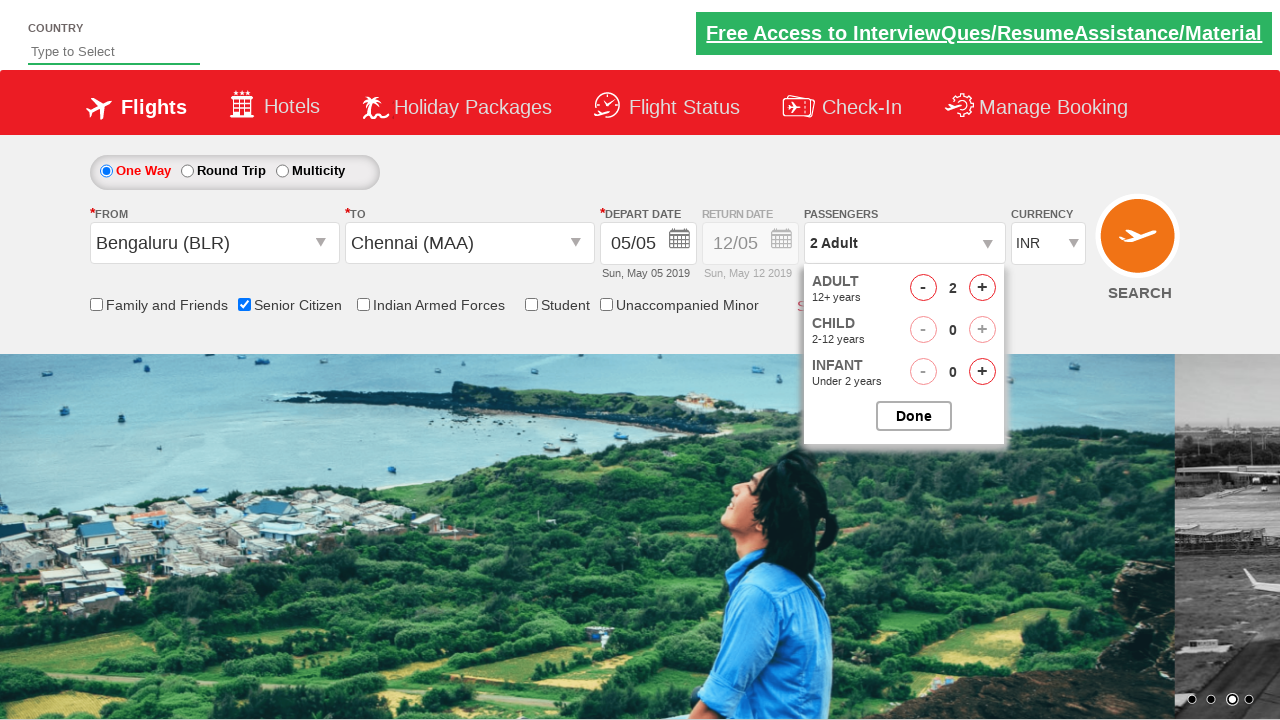

Added adult passenger 3 of 5 at (982, 288) on #hrefIncAdt
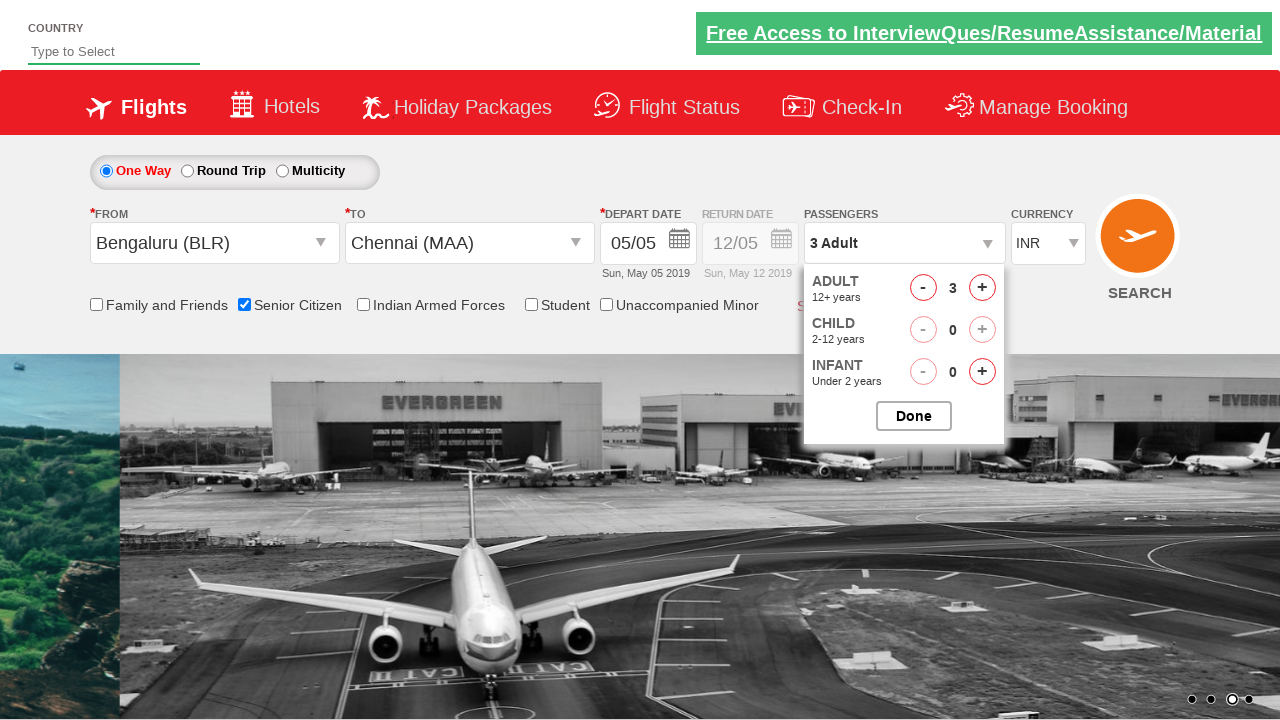

Added adult passenger 4 of 5 at (982, 288) on #hrefIncAdt
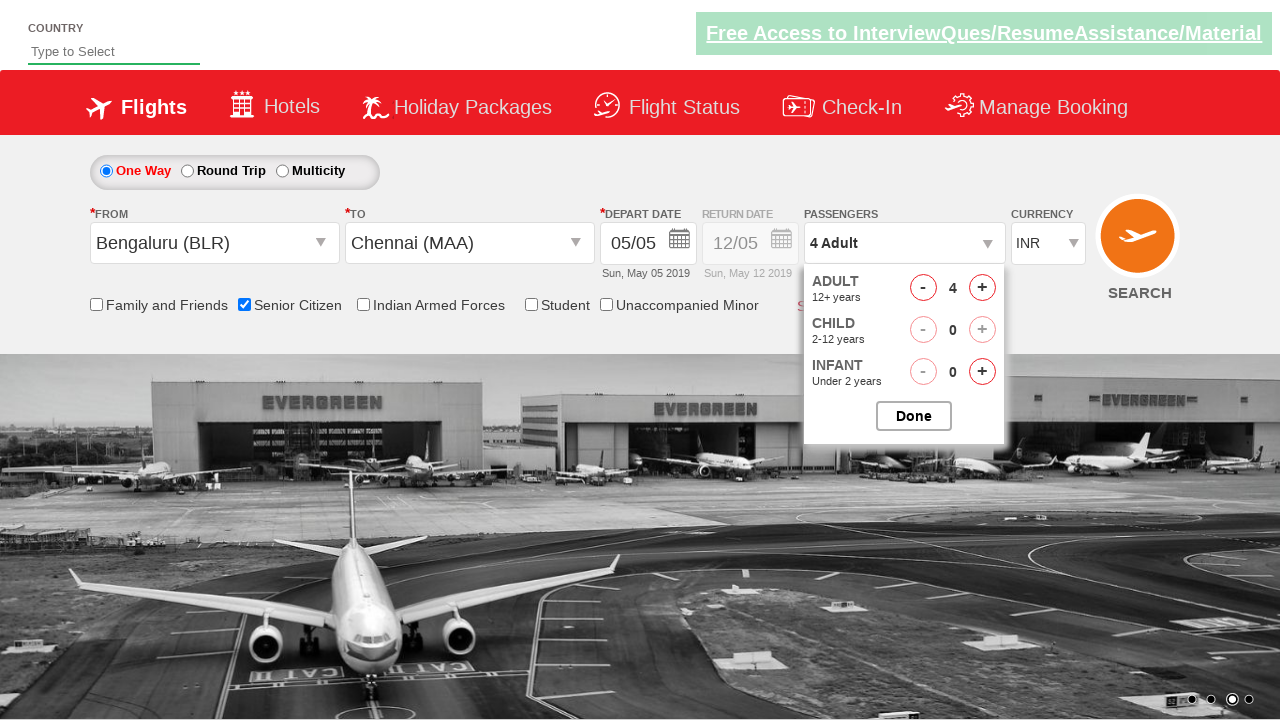

Added adult passenger 5 of 5 at (982, 288) on #hrefIncAdt
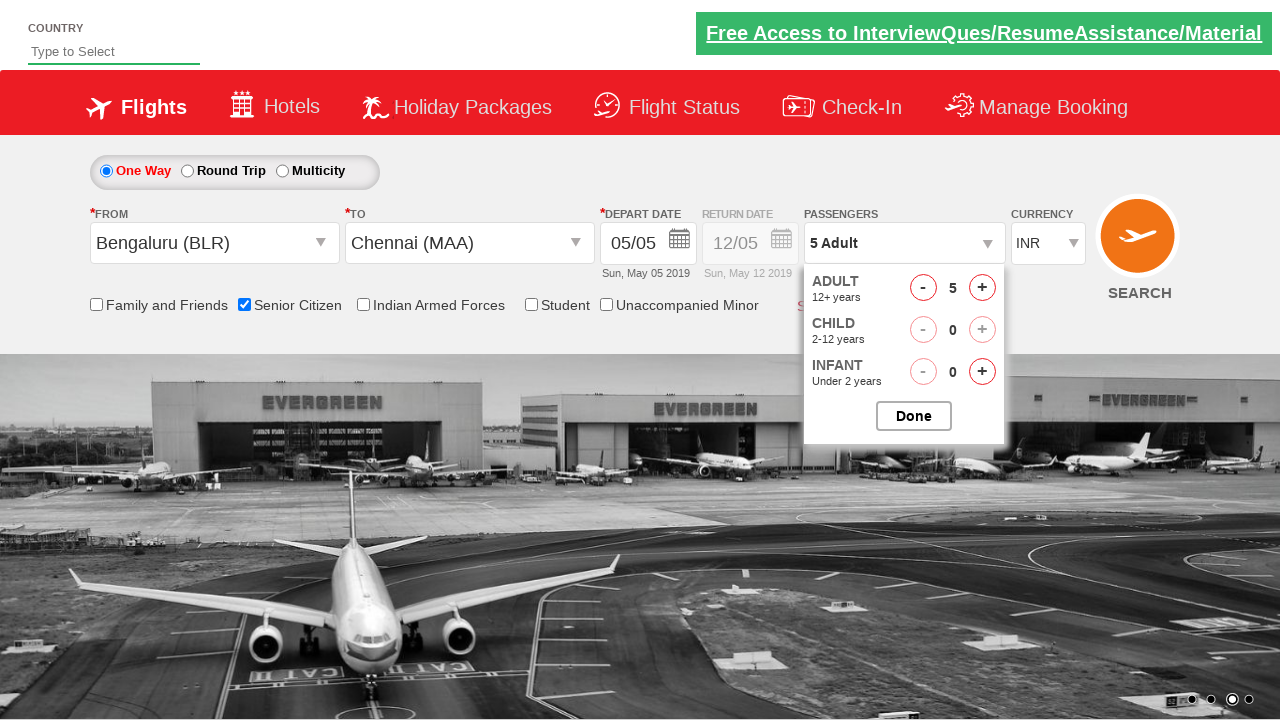

Closed passenger selection dropdown at (914, 416) on #btnclosepaxoption
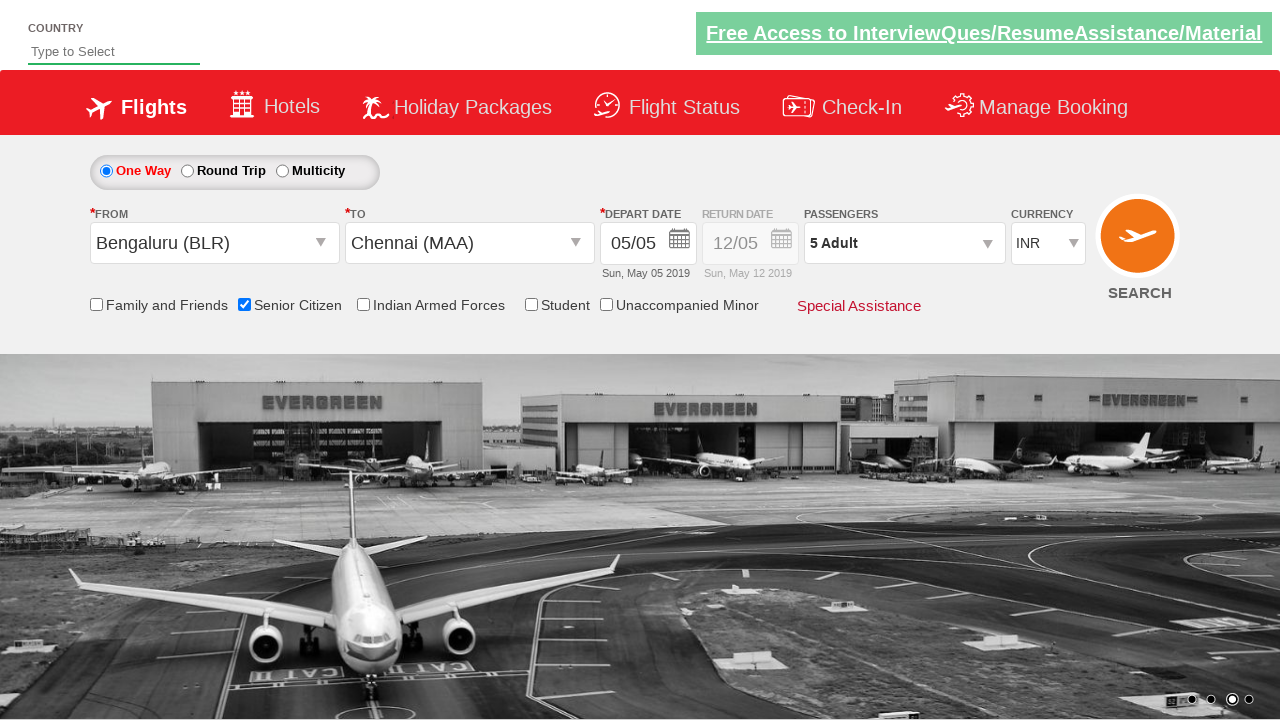

Clicked Find Flights button to search for available flights at (1140, 245) on input[name*='FindFlights']
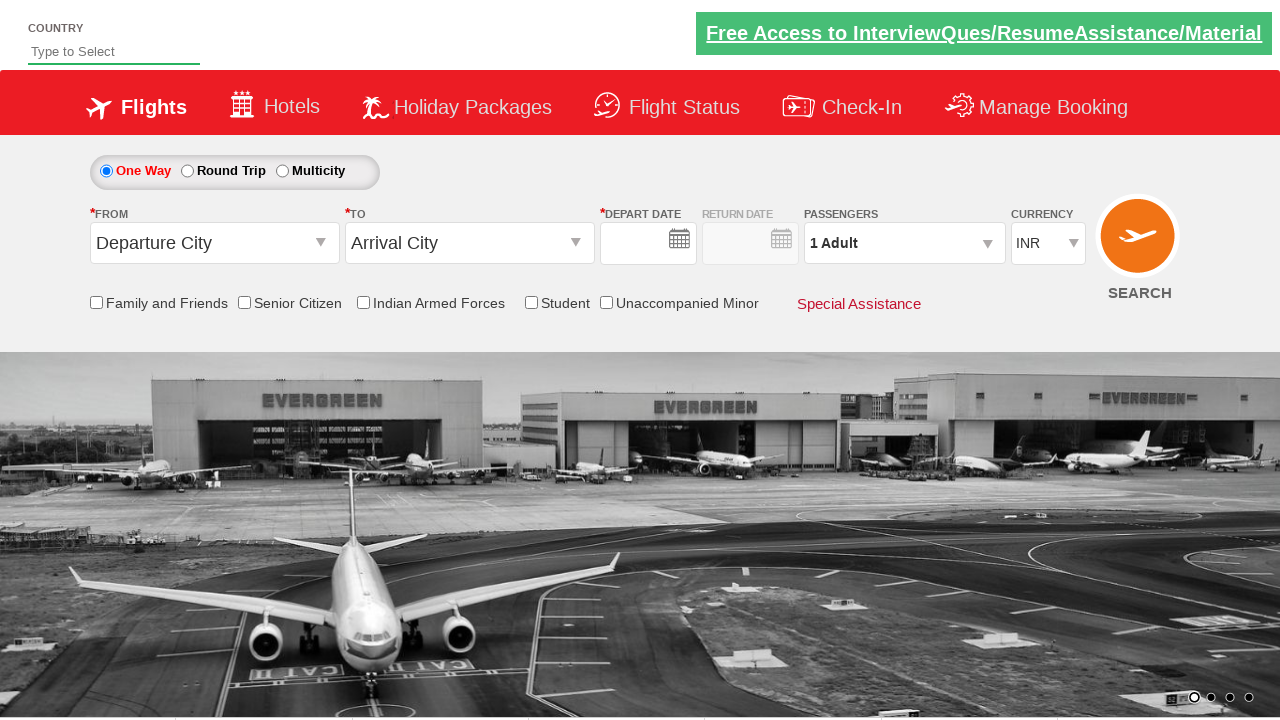

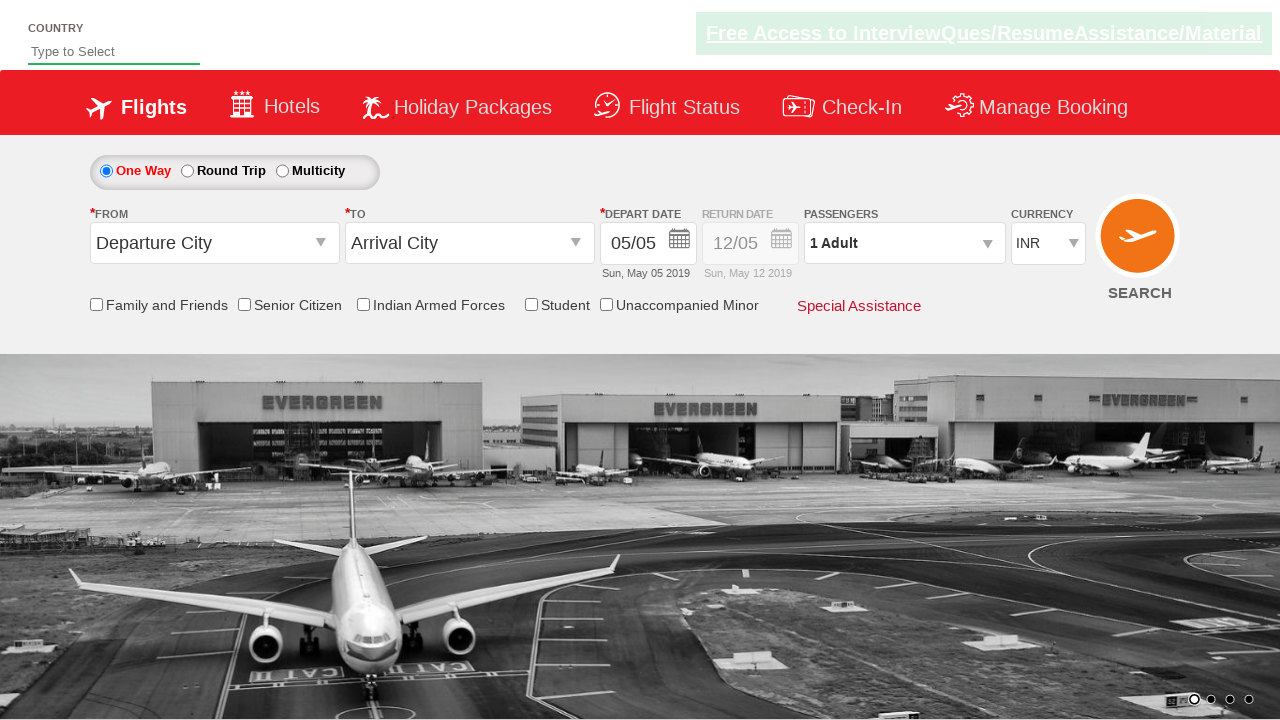